Tests clicking multiple checkboxes on a form by finding all checkbox elements and clicking each one in a loop

Starting URL: https://automationfc.github.io/multiple-fields/

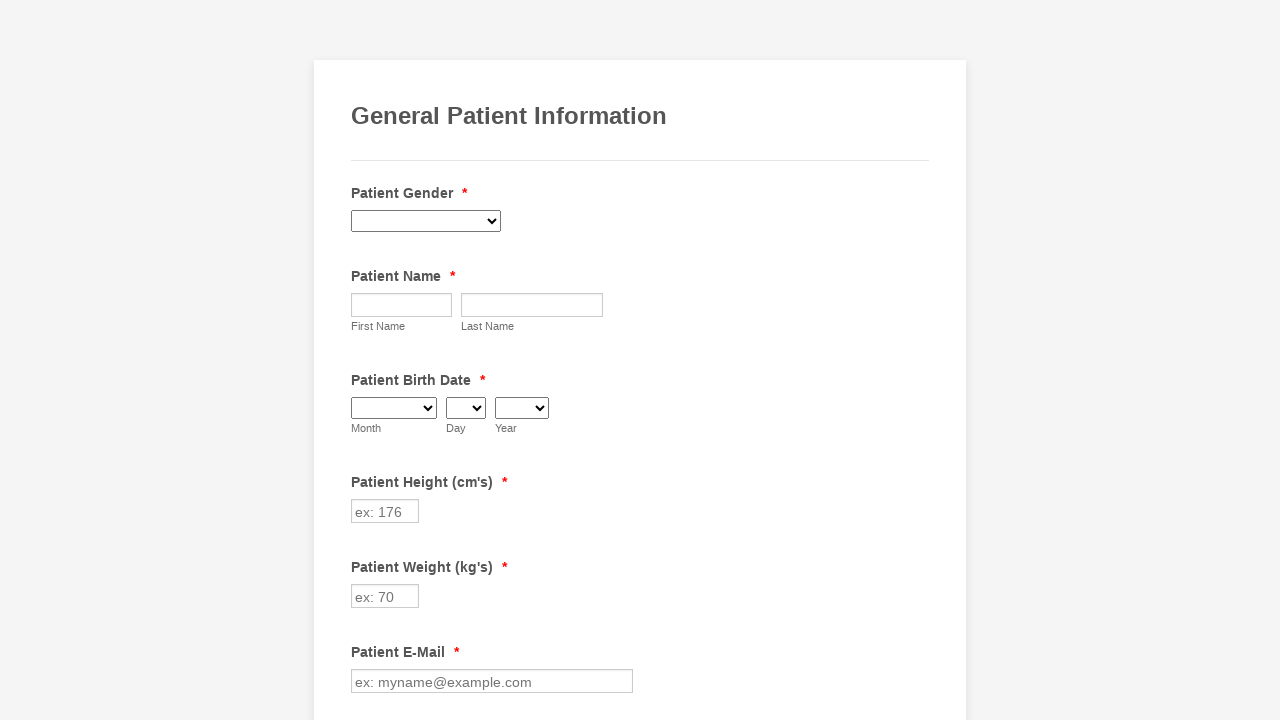

Located all checkbox elements on the form
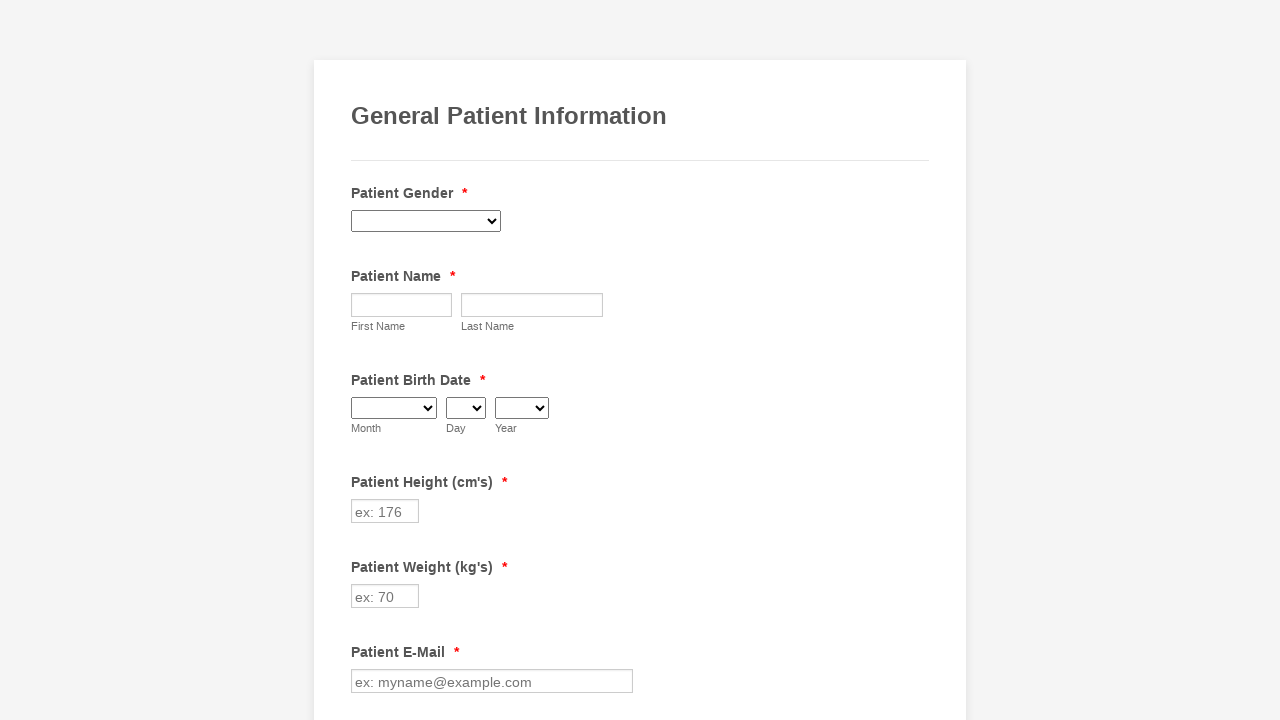

Clicked a checkbox element at (362, 360) on input[type='checkbox'] >> nth=0
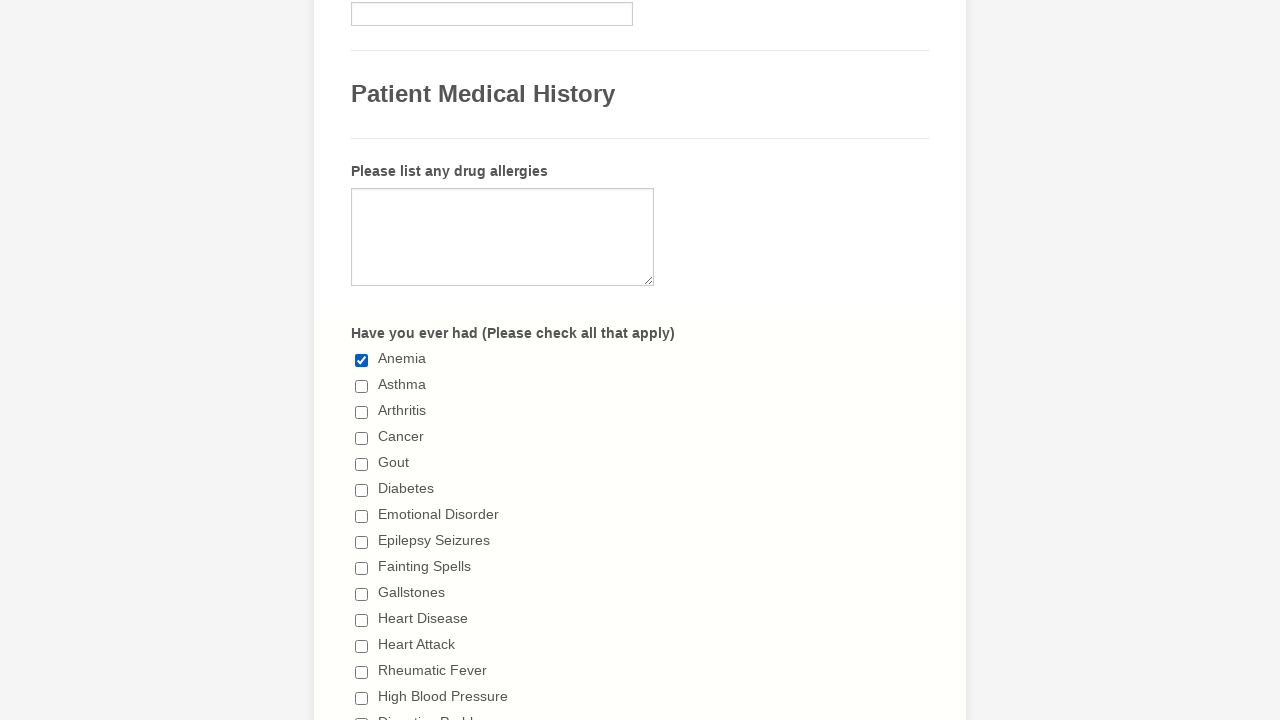

Clicked a checkbox element at (362, 386) on input[type='checkbox'] >> nth=1
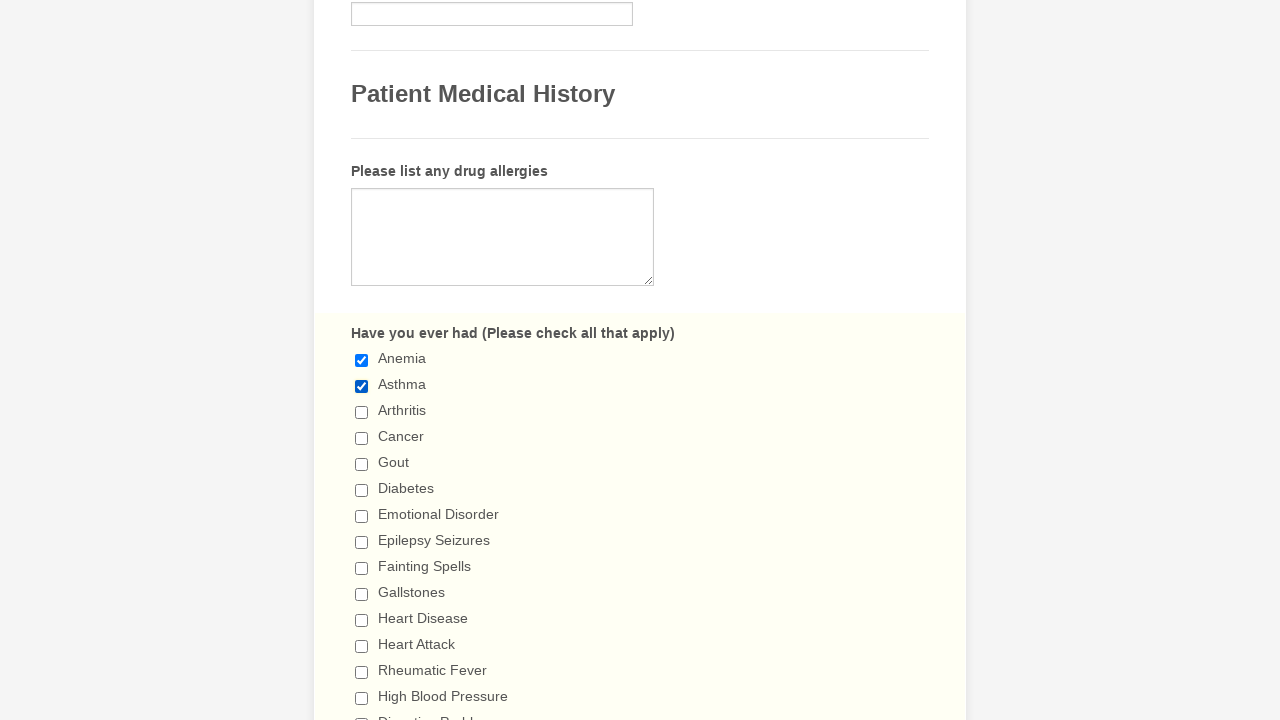

Clicked a checkbox element at (362, 412) on input[type='checkbox'] >> nth=2
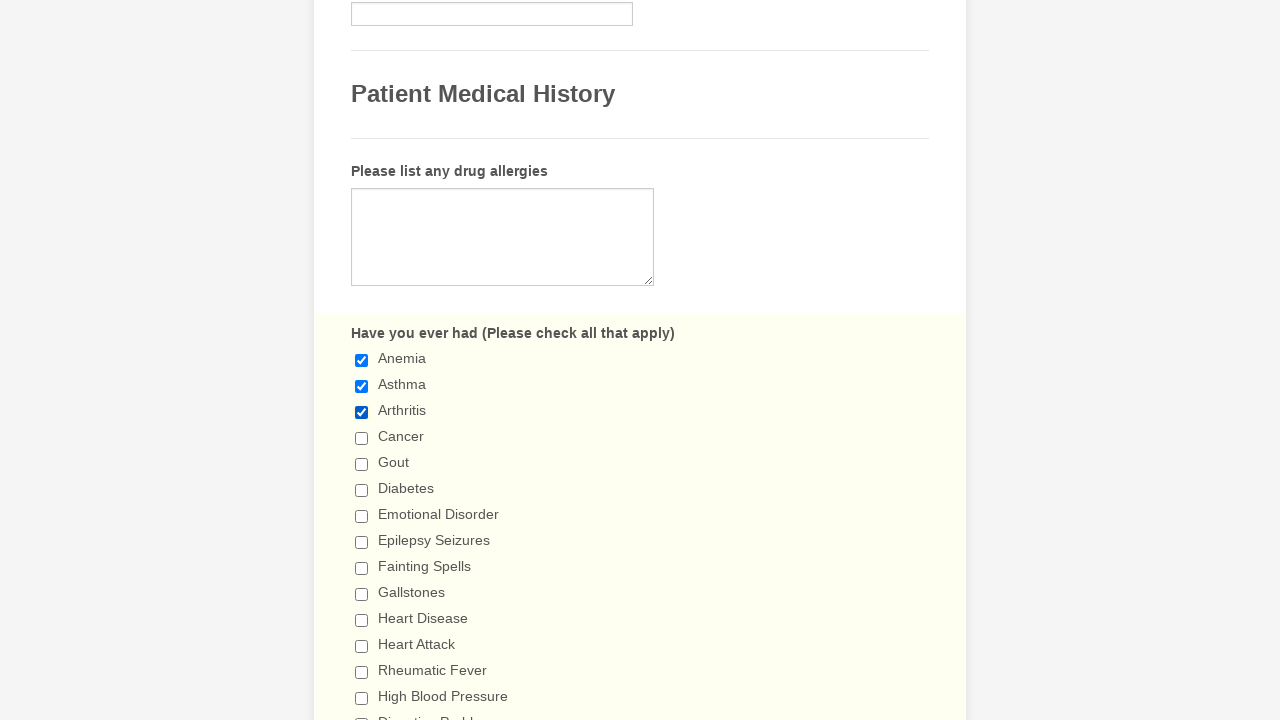

Clicked a checkbox element at (362, 438) on input[type='checkbox'] >> nth=3
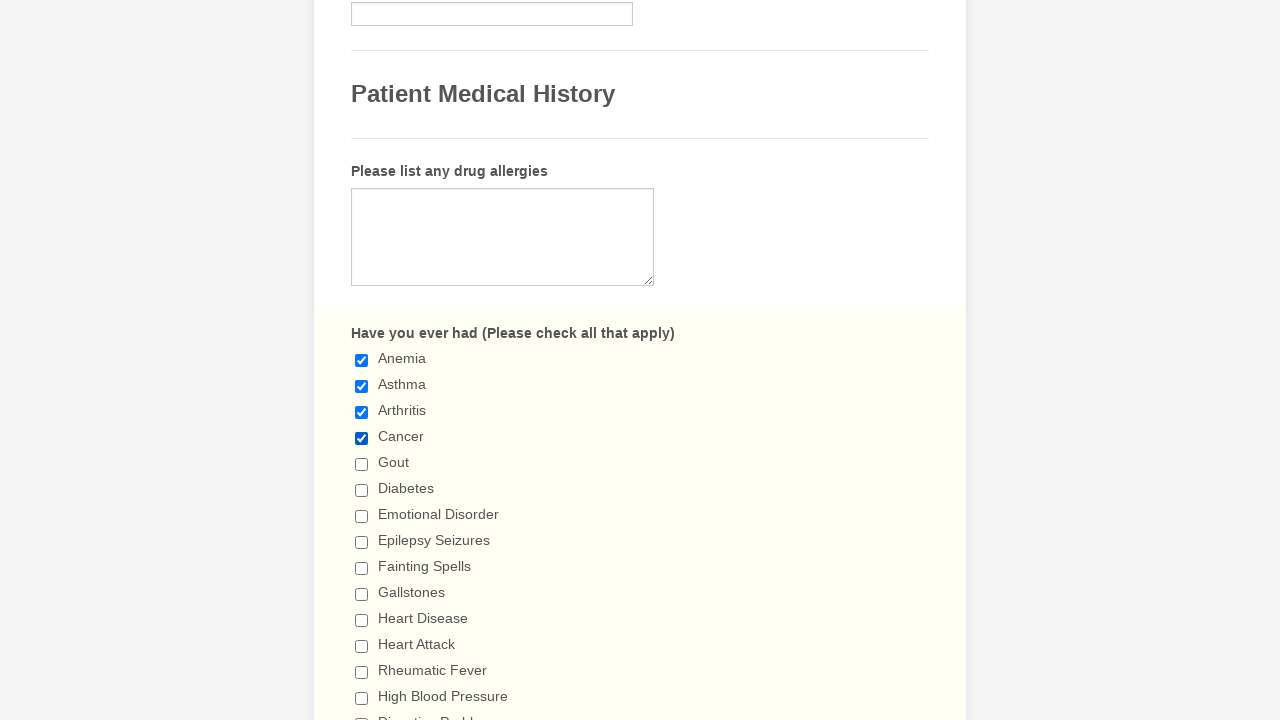

Clicked a checkbox element at (362, 464) on input[type='checkbox'] >> nth=4
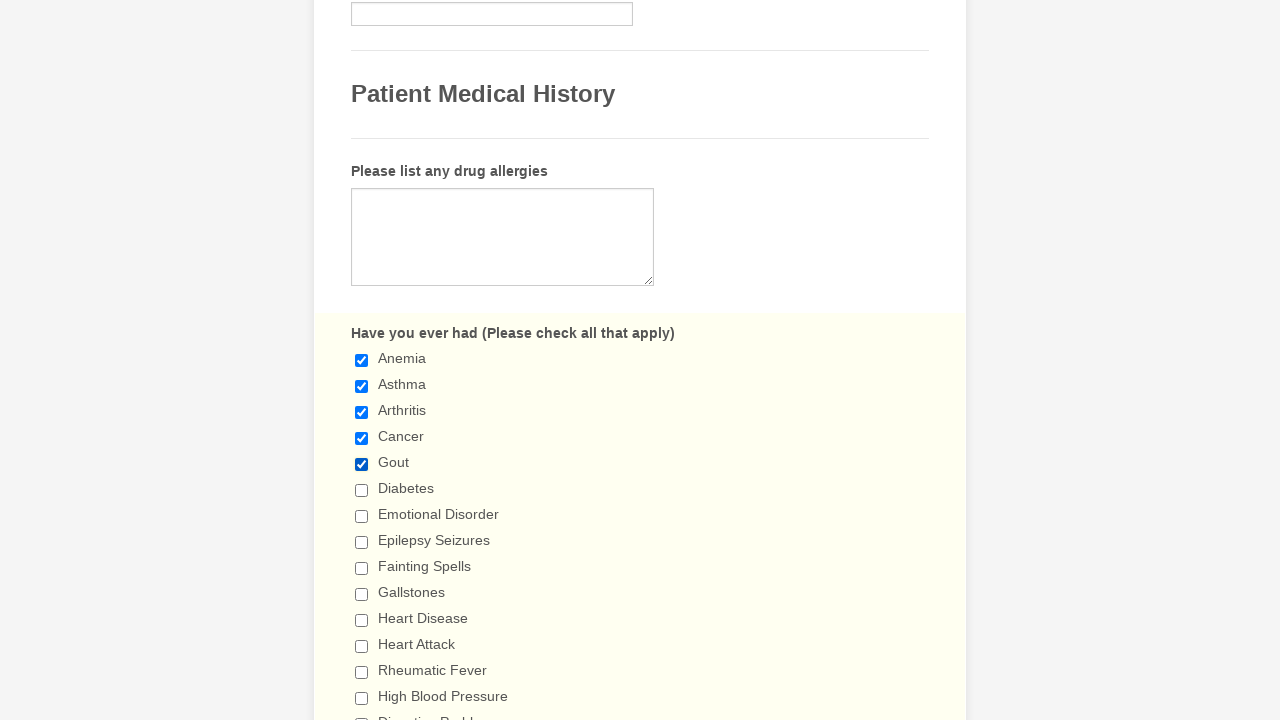

Clicked a checkbox element at (362, 490) on input[type='checkbox'] >> nth=5
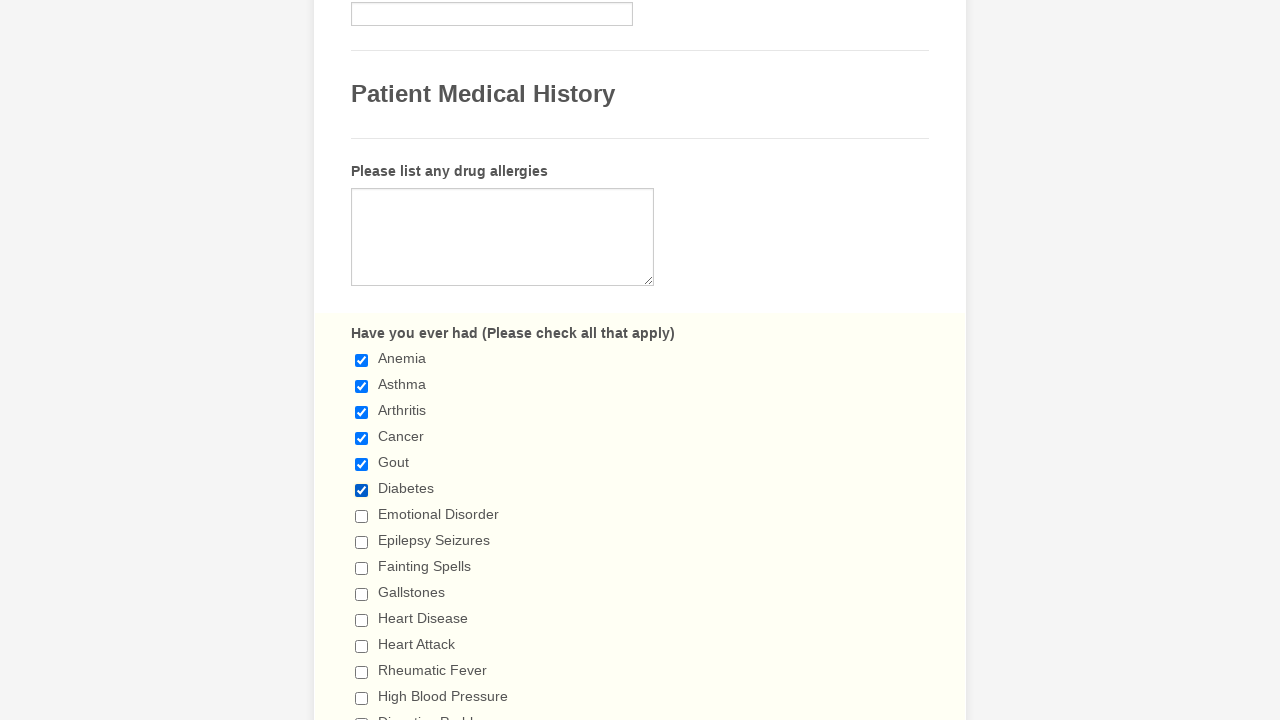

Clicked a checkbox element at (362, 516) on input[type='checkbox'] >> nth=6
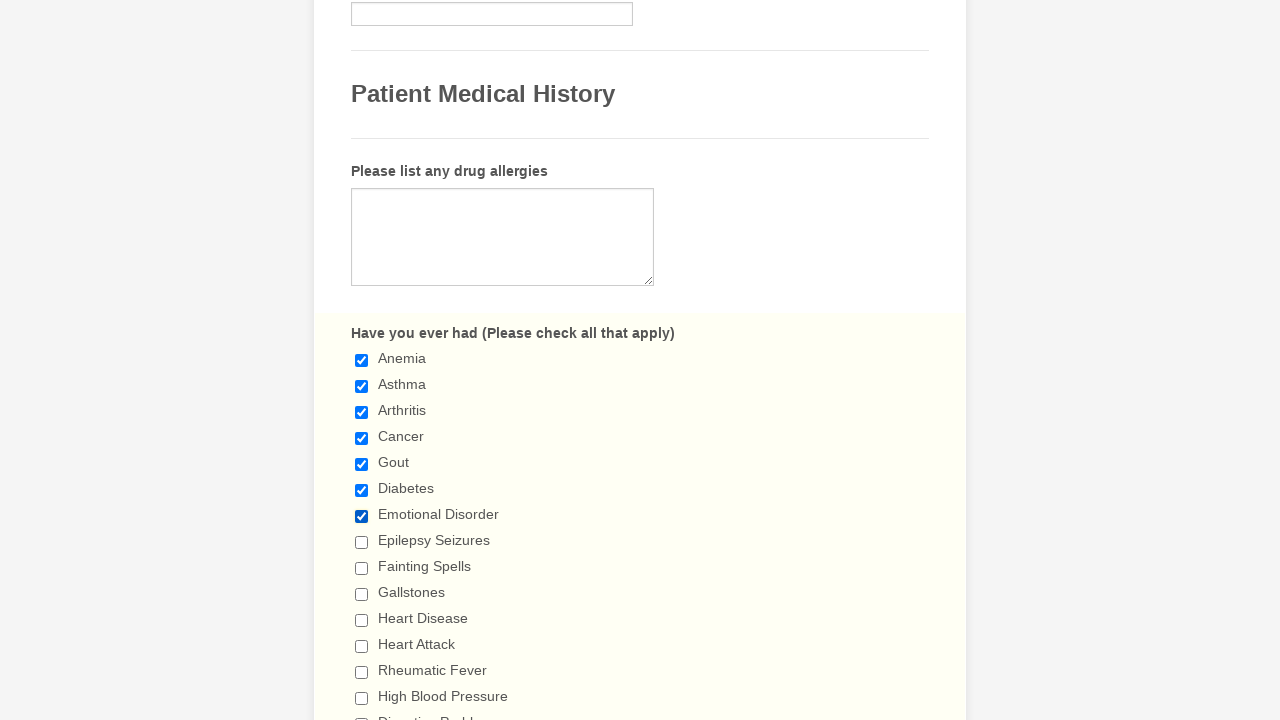

Clicked a checkbox element at (362, 542) on input[type='checkbox'] >> nth=7
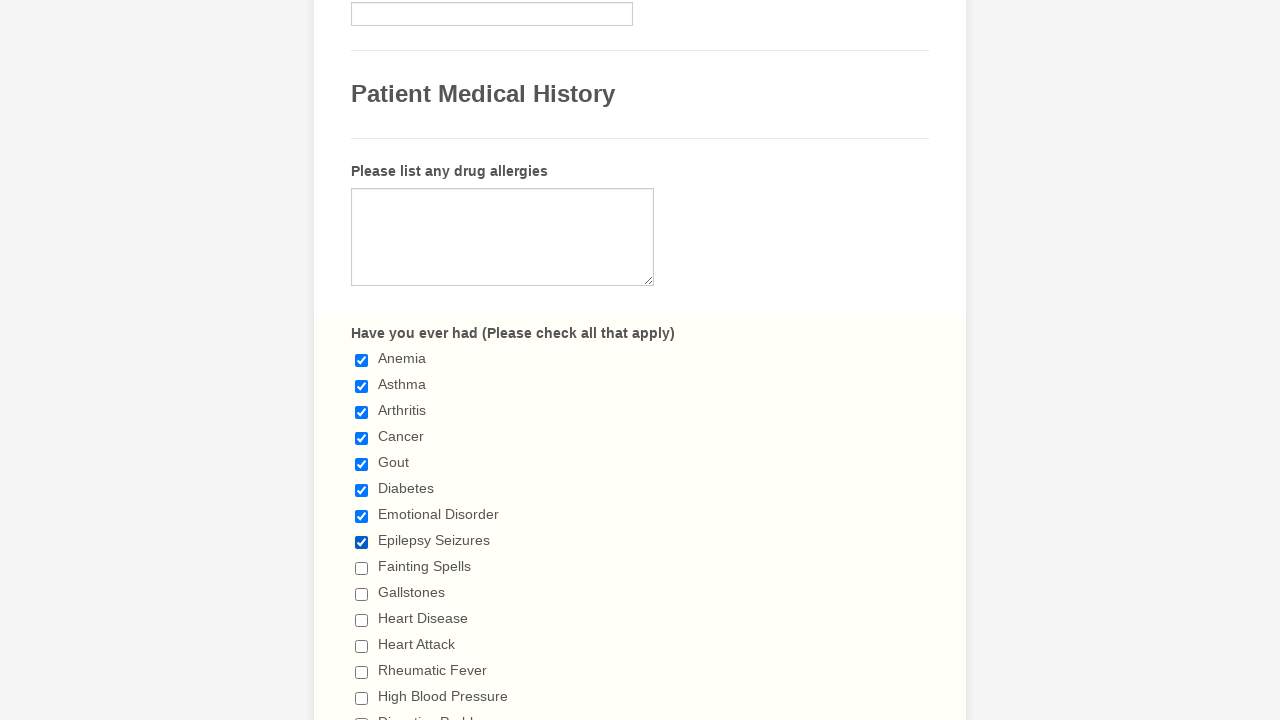

Clicked a checkbox element at (362, 568) on input[type='checkbox'] >> nth=8
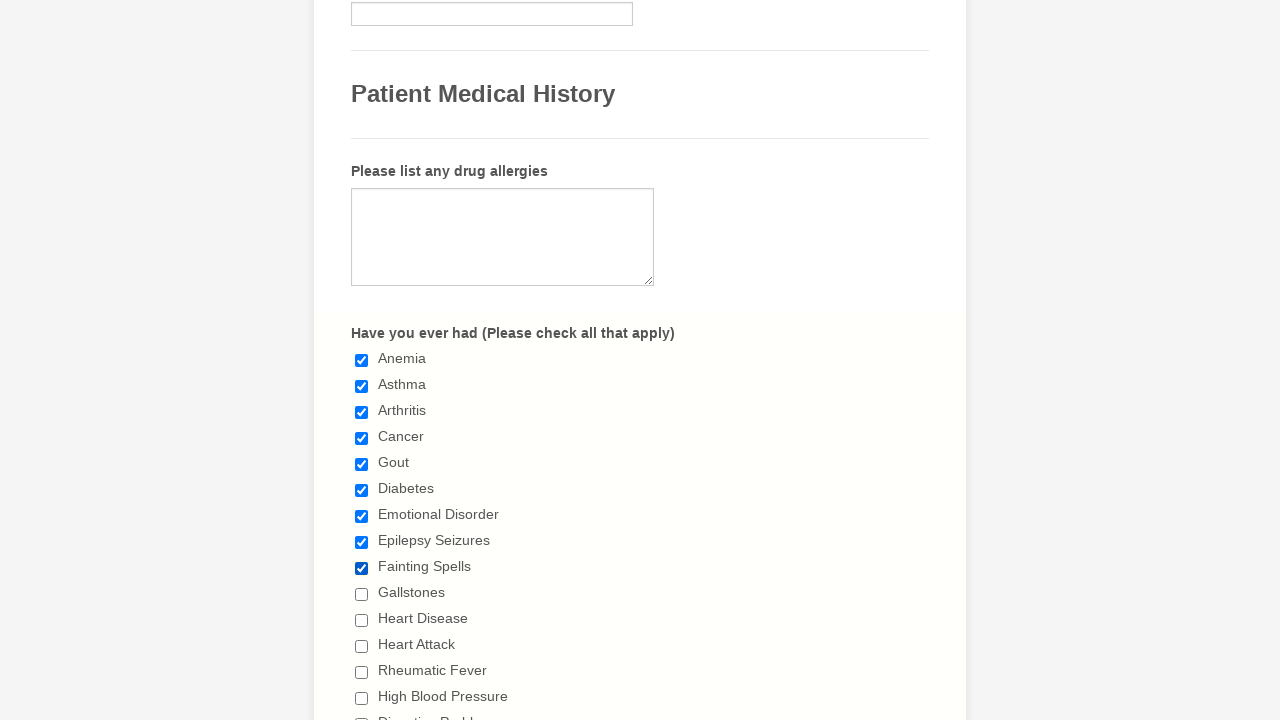

Clicked a checkbox element at (362, 594) on input[type='checkbox'] >> nth=9
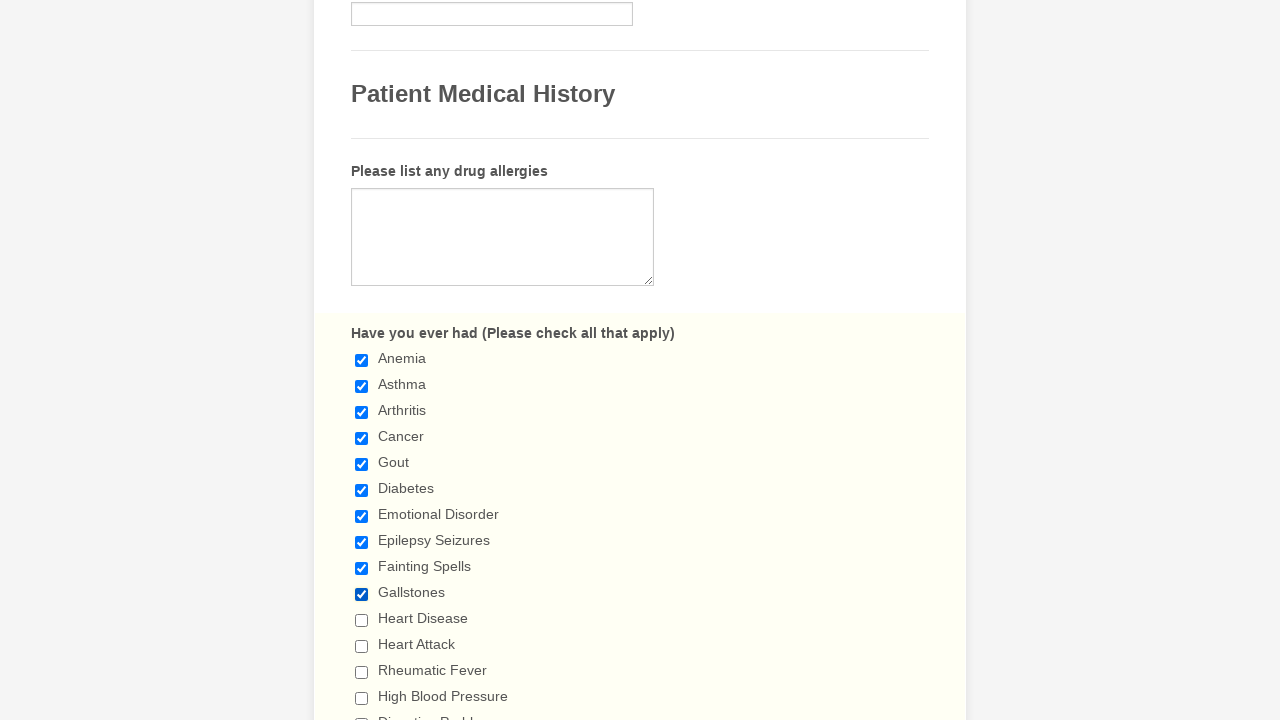

Clicked a checkbox element at (362, 620) on input[type='checkbox'] >> nth=10
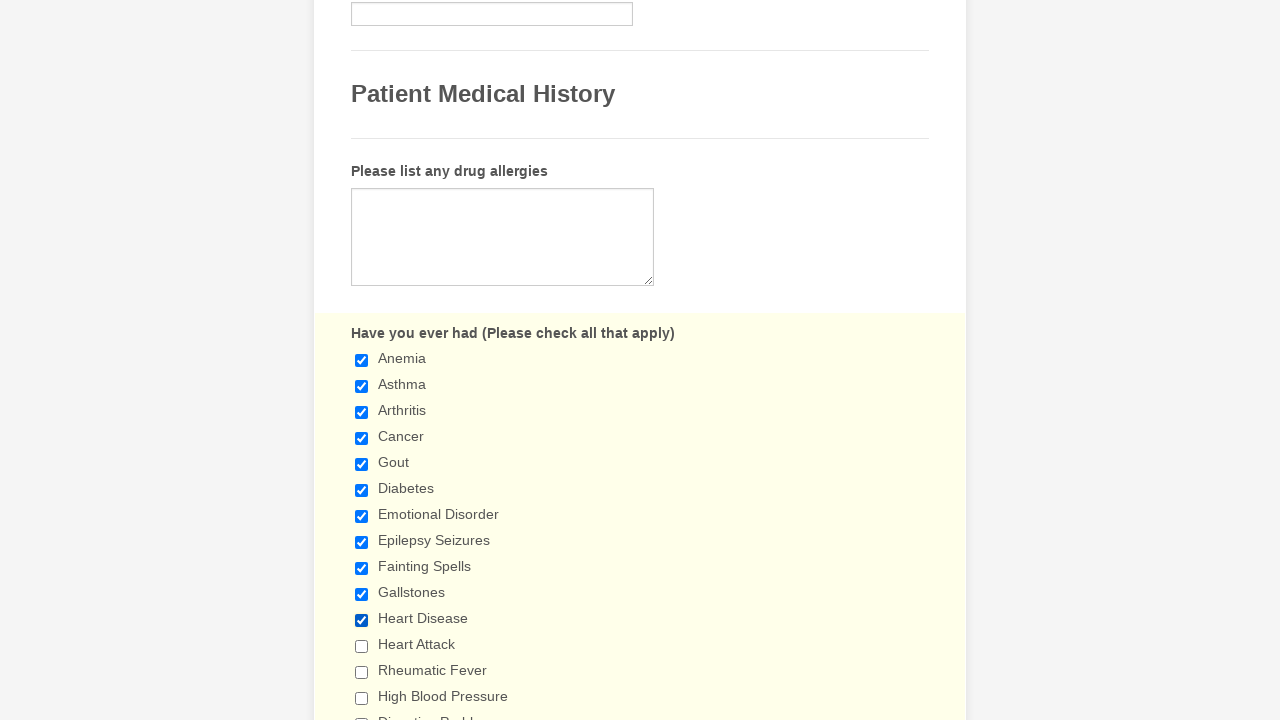

Clicked a checkbox element at (362, 646) on input[type='checkbox'] >> nth=11
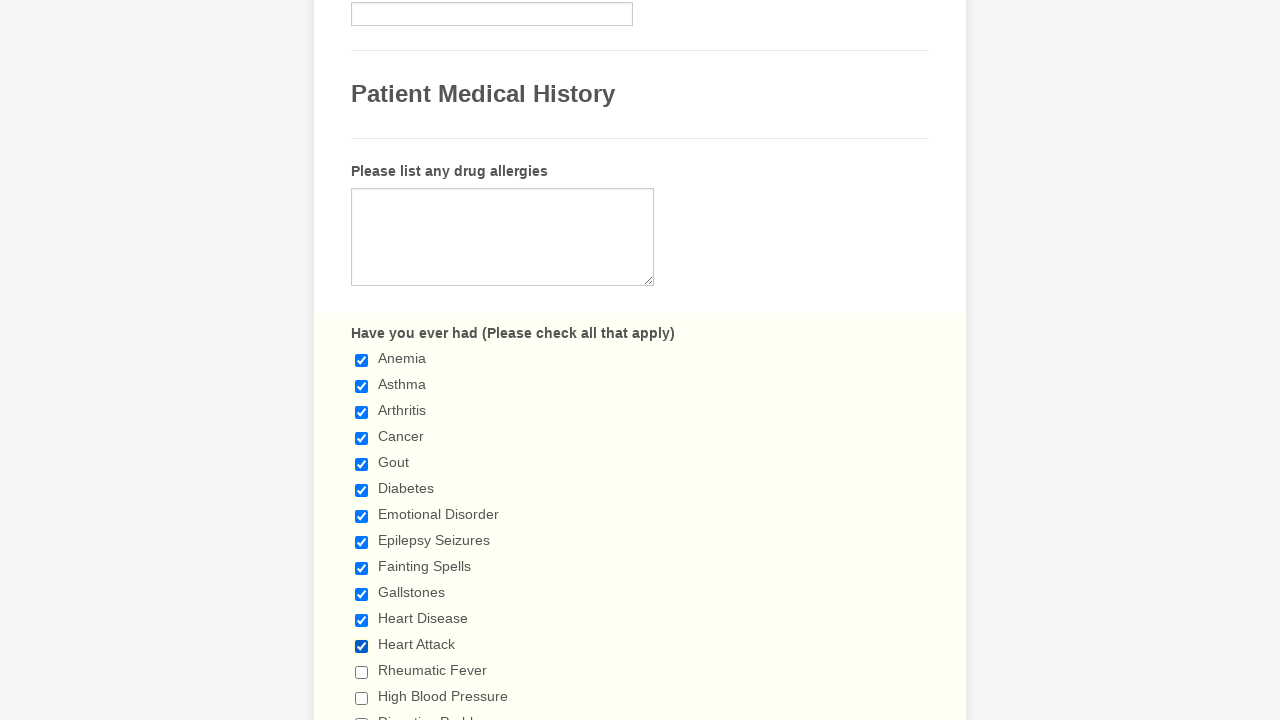

Clicked a checkbox element at (362, 672) on input[type='checkbox'] >> nth=12
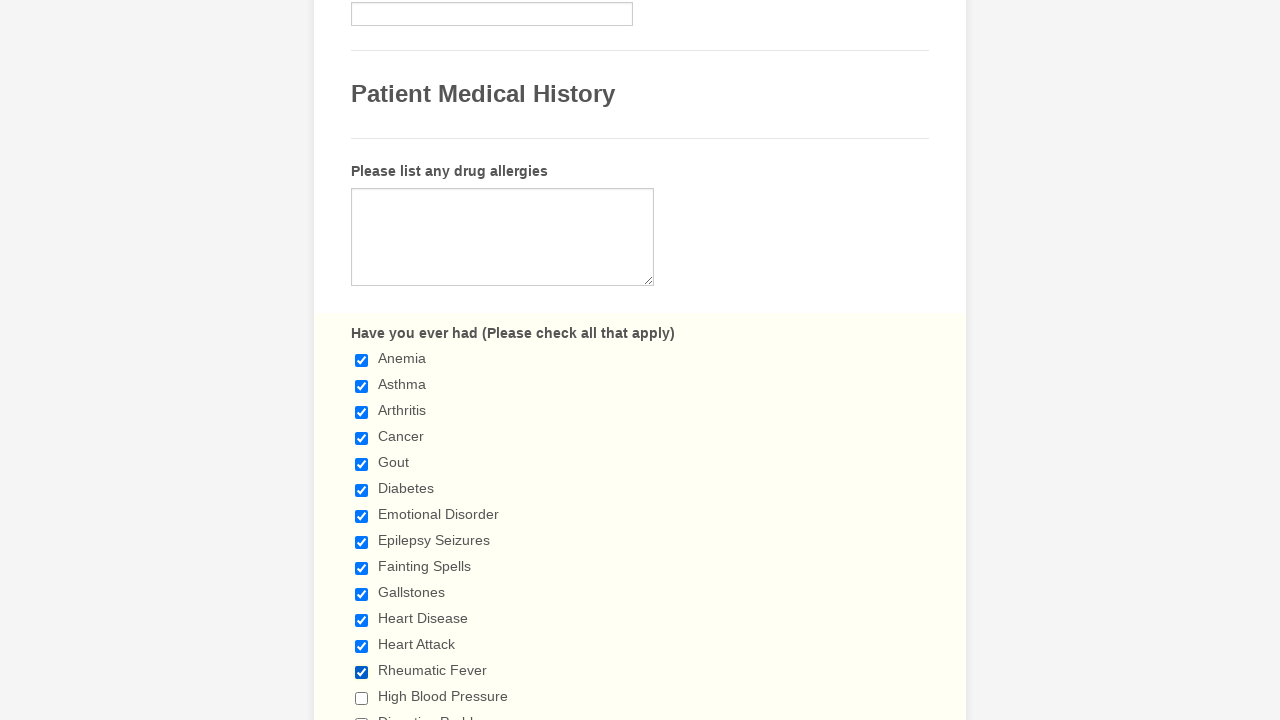

Clicked a checkbox element at (362, 698) on input[type='checkbox'] >> nth=13
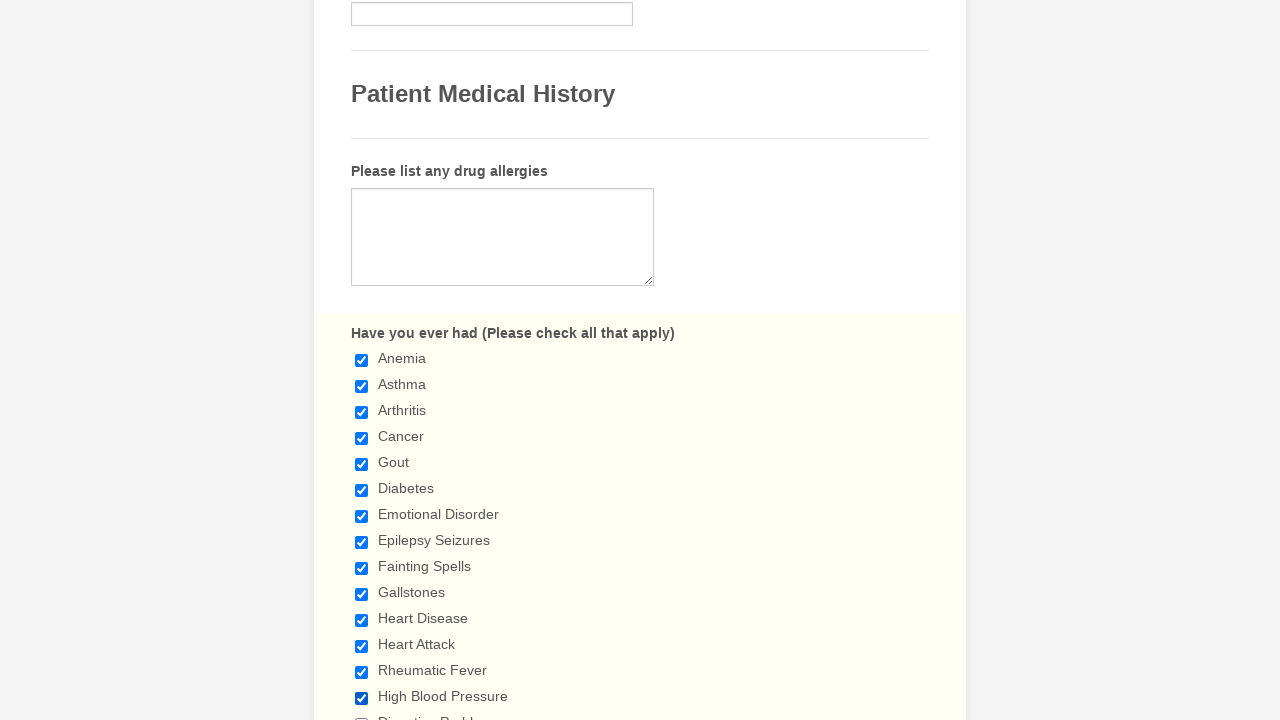

Clicked a checkbox element at (362, 714) on input[type='checkbox'] >> nth=14
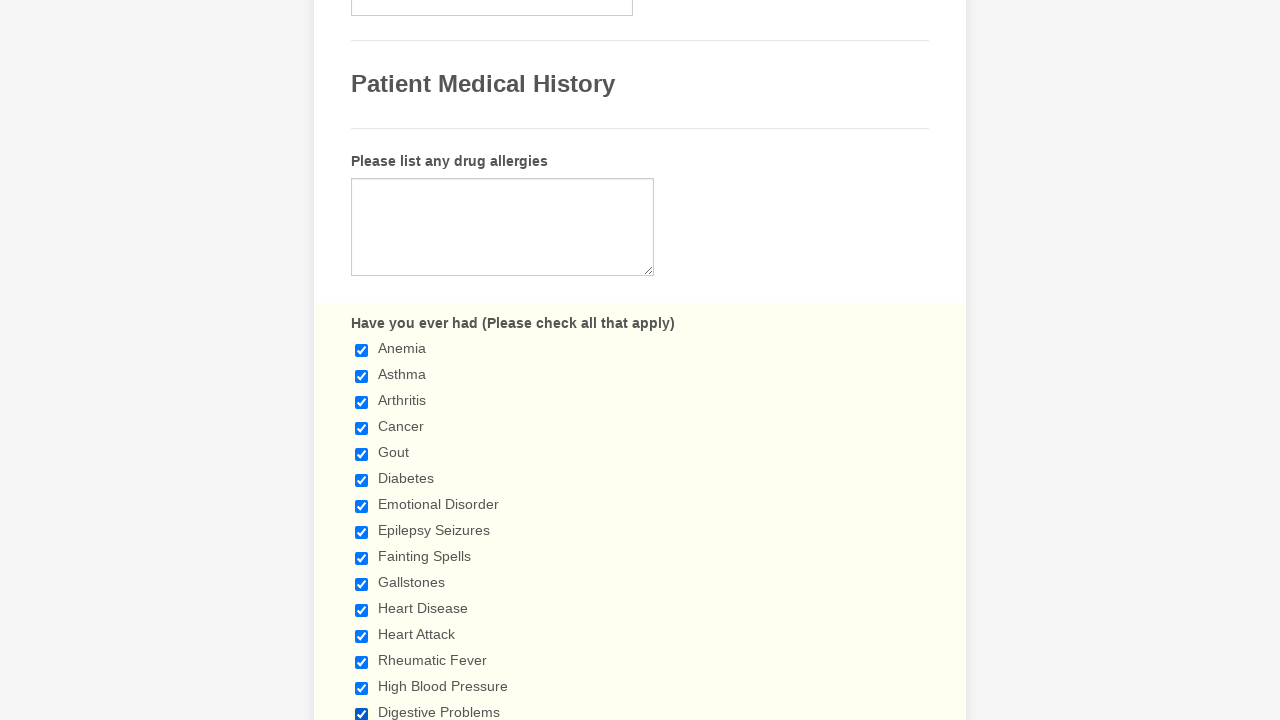

Clicked a checkbox element at (362, 360) on input[type='checkbox'] >> nth=15
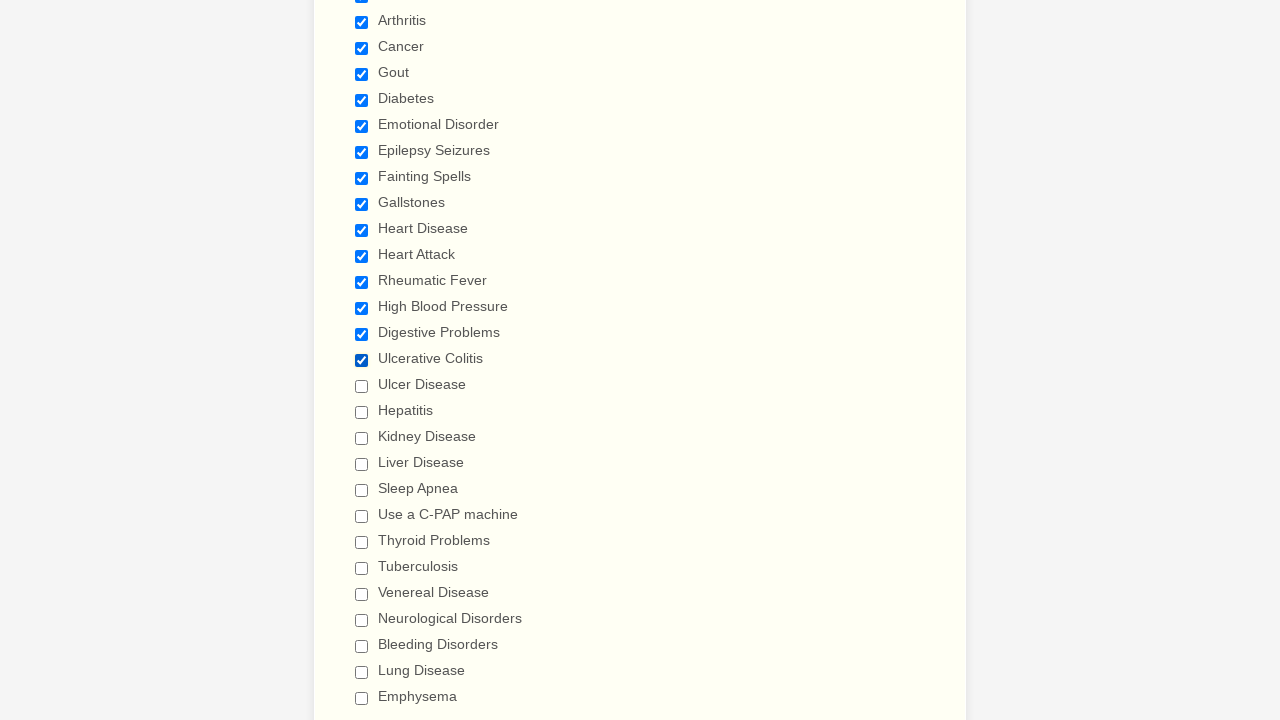

Clicked a checkbox element at (362, 386) on input[type='checkbox'] >> nth=16
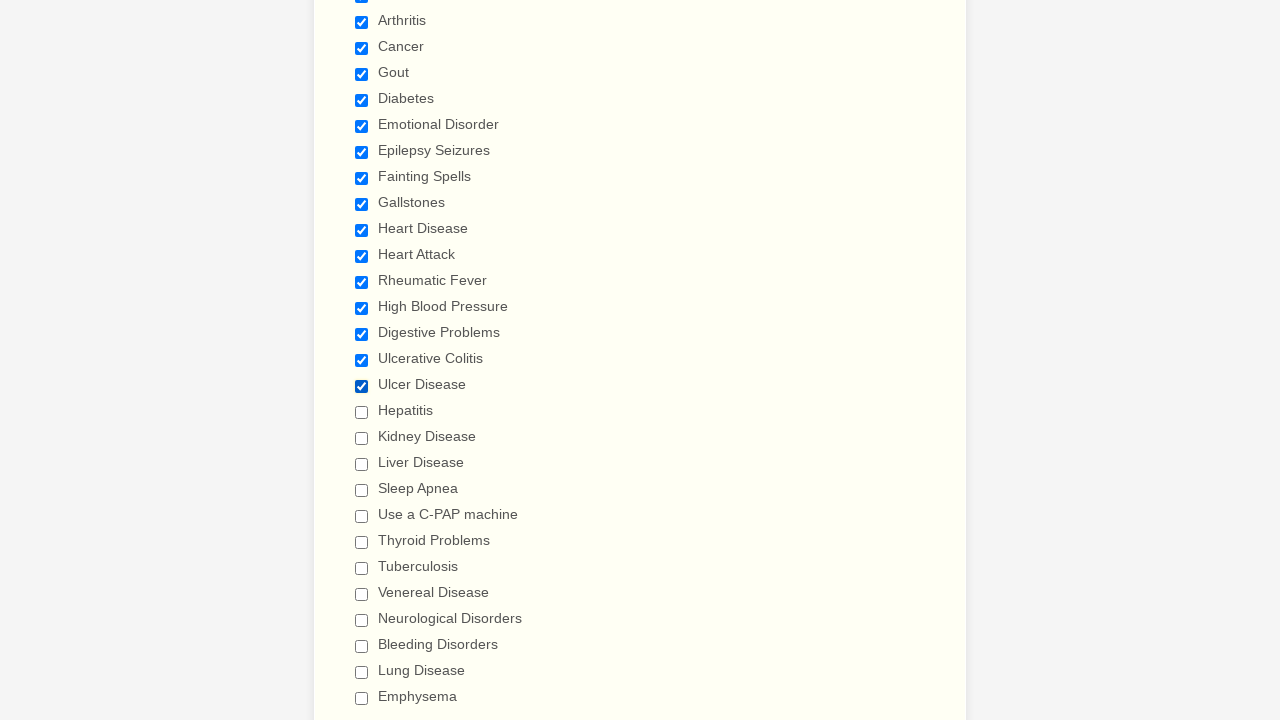

Clicked a checkbox element at (362, 412) on input[type='checkbox'] >> nth=17
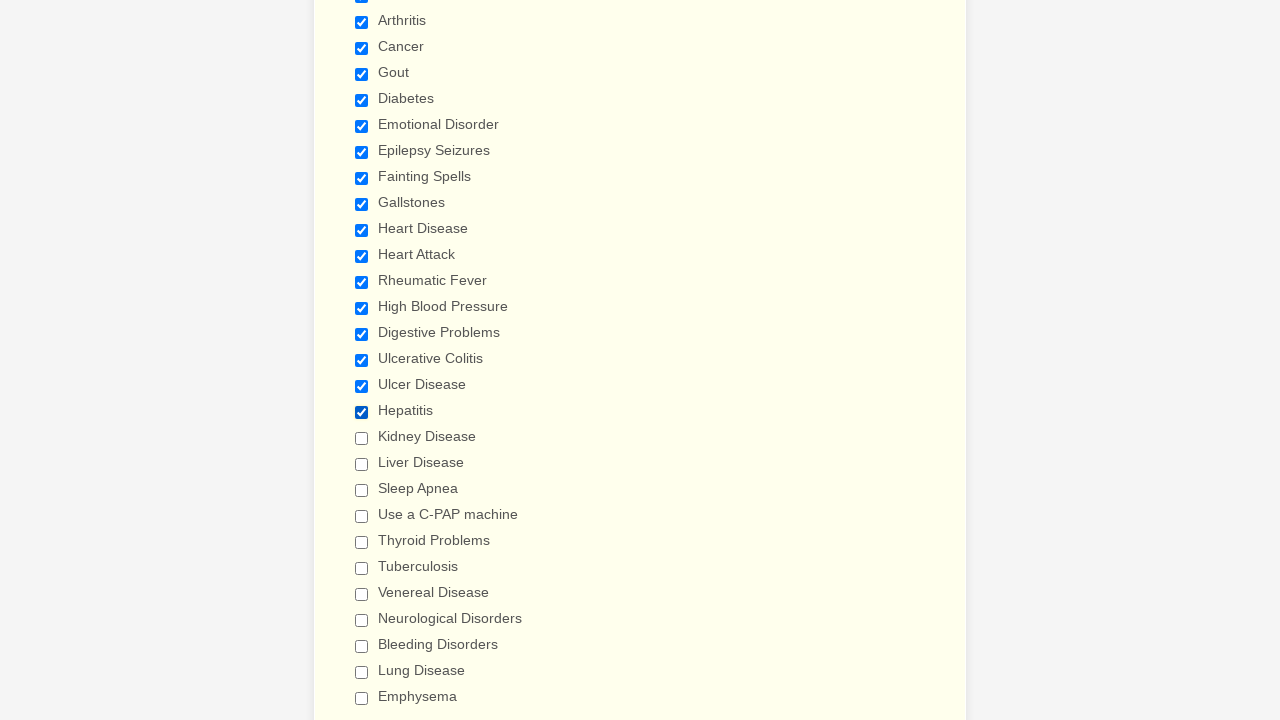

Clicked a checkbox element at (362, 438) on input[type='checkbox'] >> nth=18
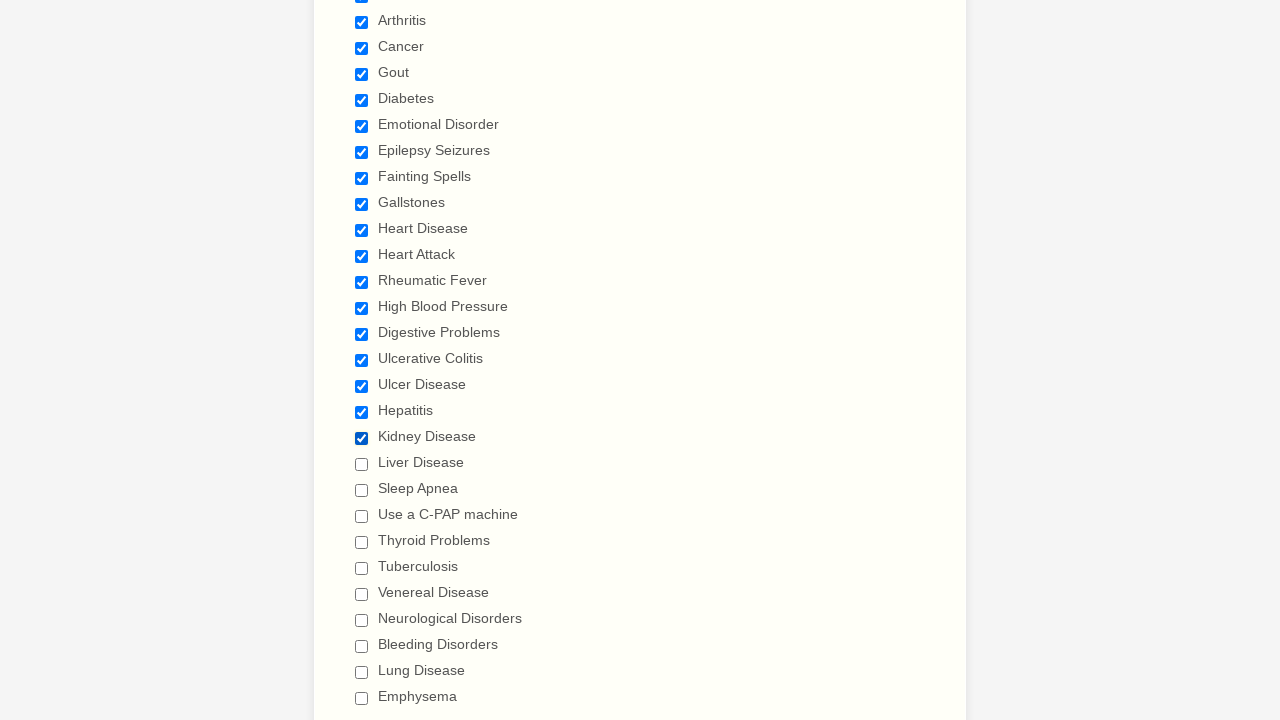

Clicked a checkbox element at (362, 464) on input[type='checkbox'] >> nth=19
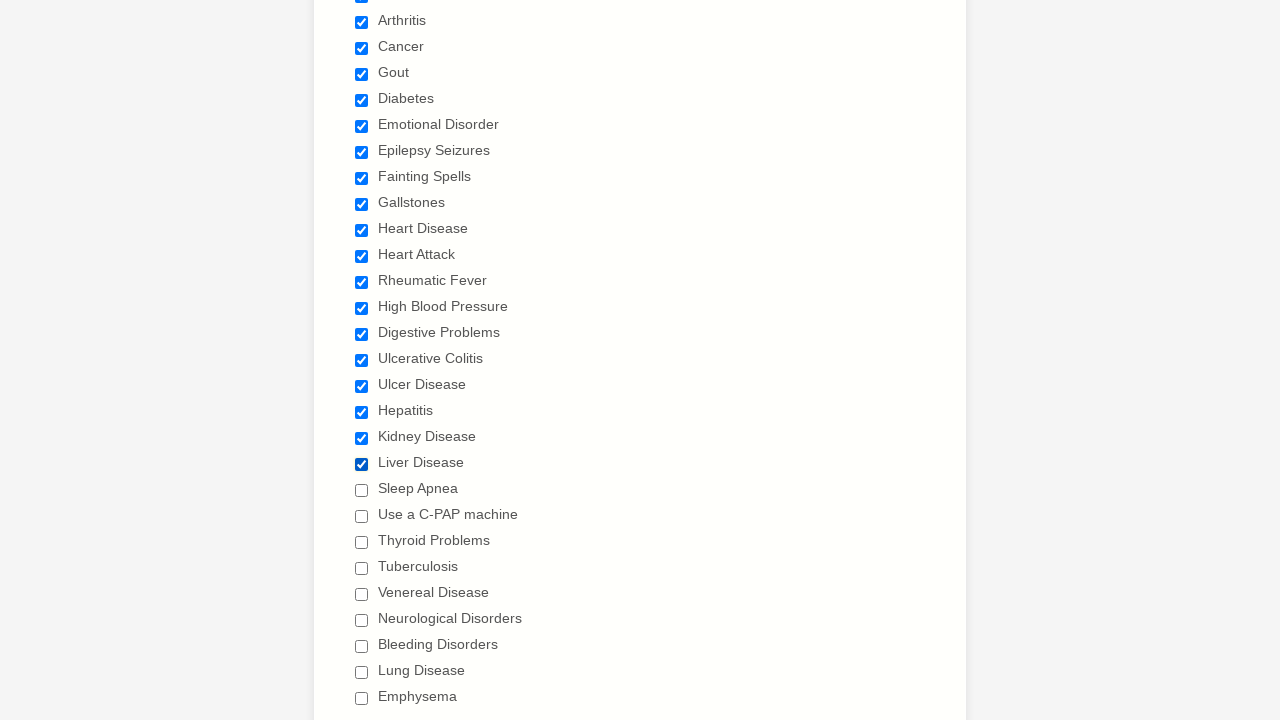

Clicked a checkbox element at (362, 490) on input[type='checkbox'] >> nth=20
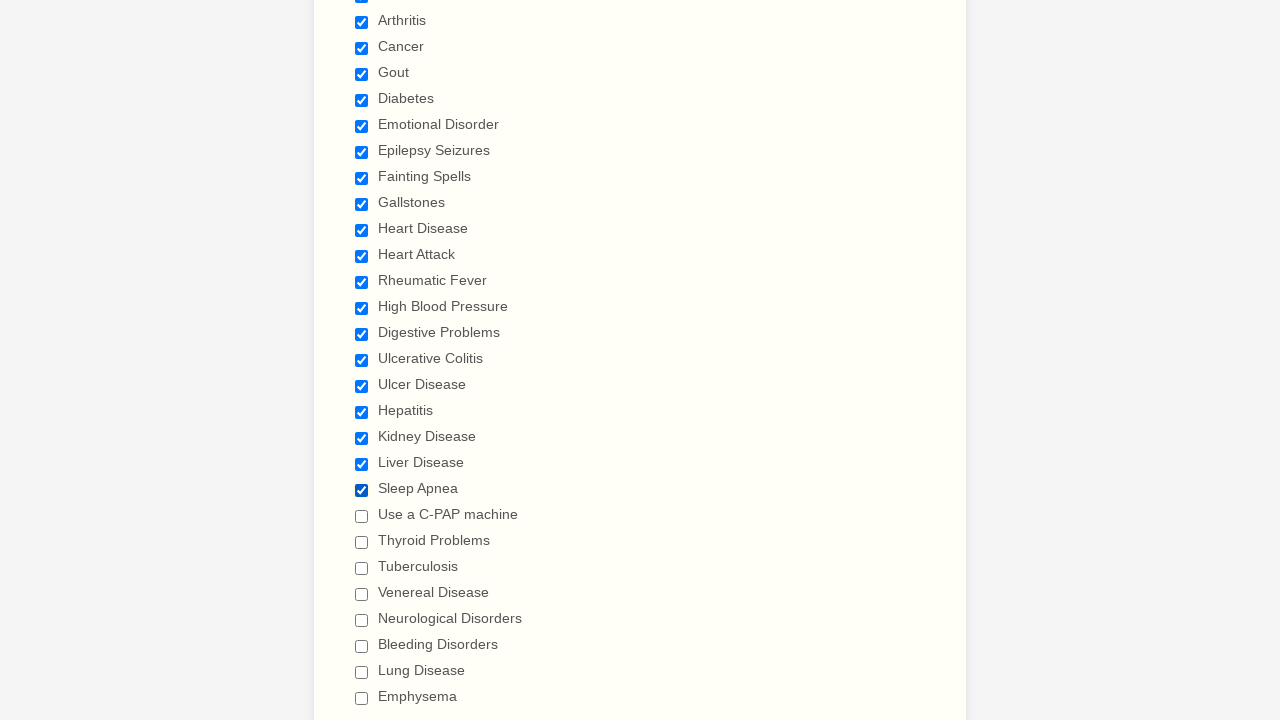

Clicked a checkbox element at (362, 516) on input[type='checkbox'] >> nth=21
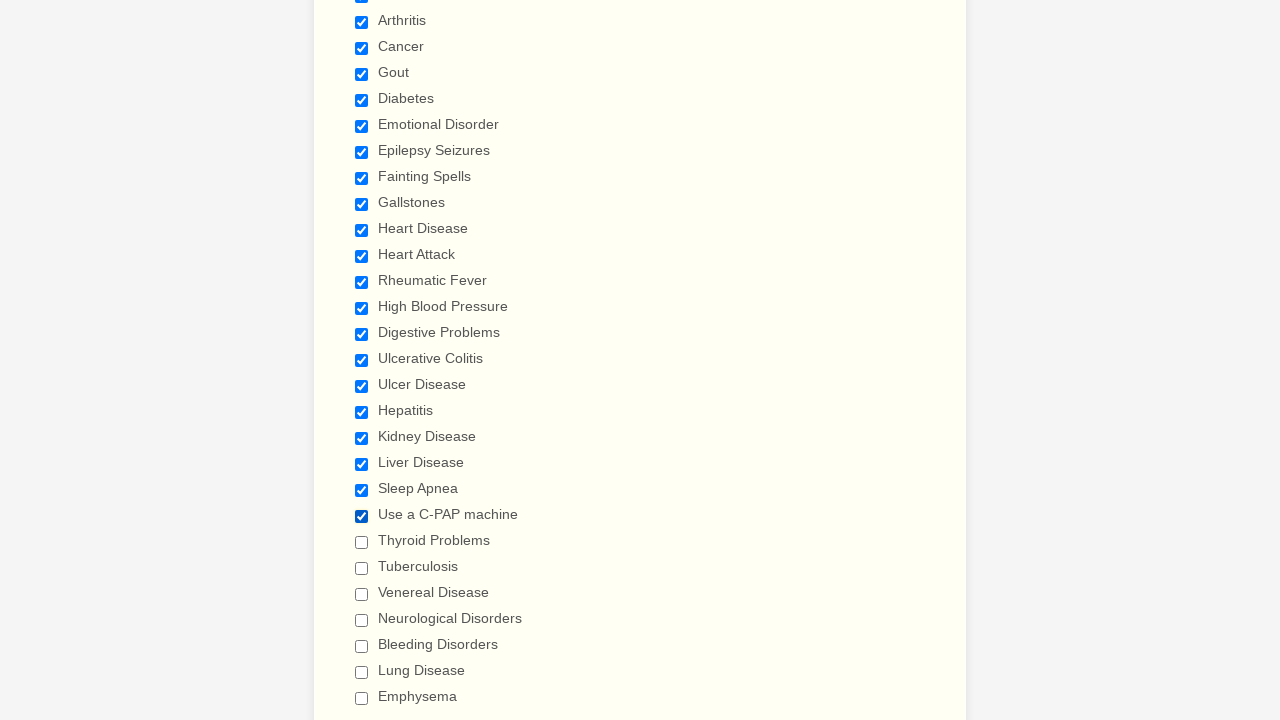

Clicked a checkbox element at (362, 542) on input[type='checkbox'] >> nth=22
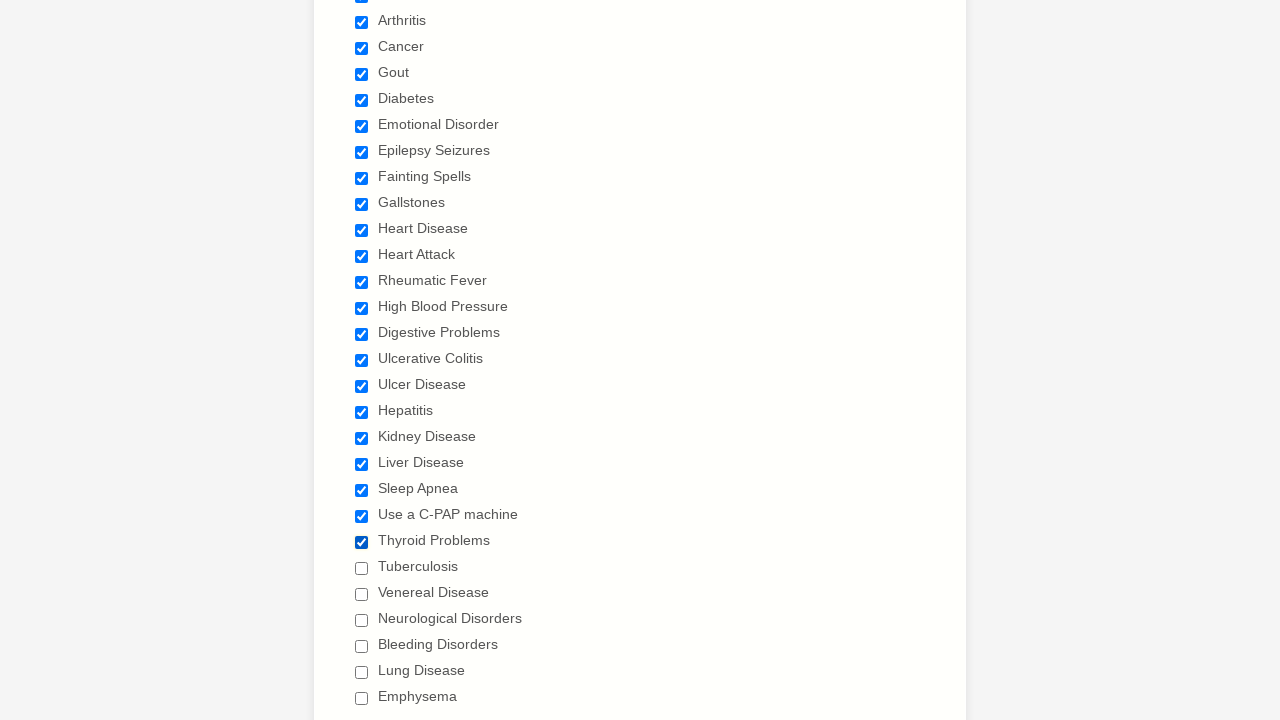

Clicked a checkbox element at (362, 568) on input[type='checkbox'] >> nth=23
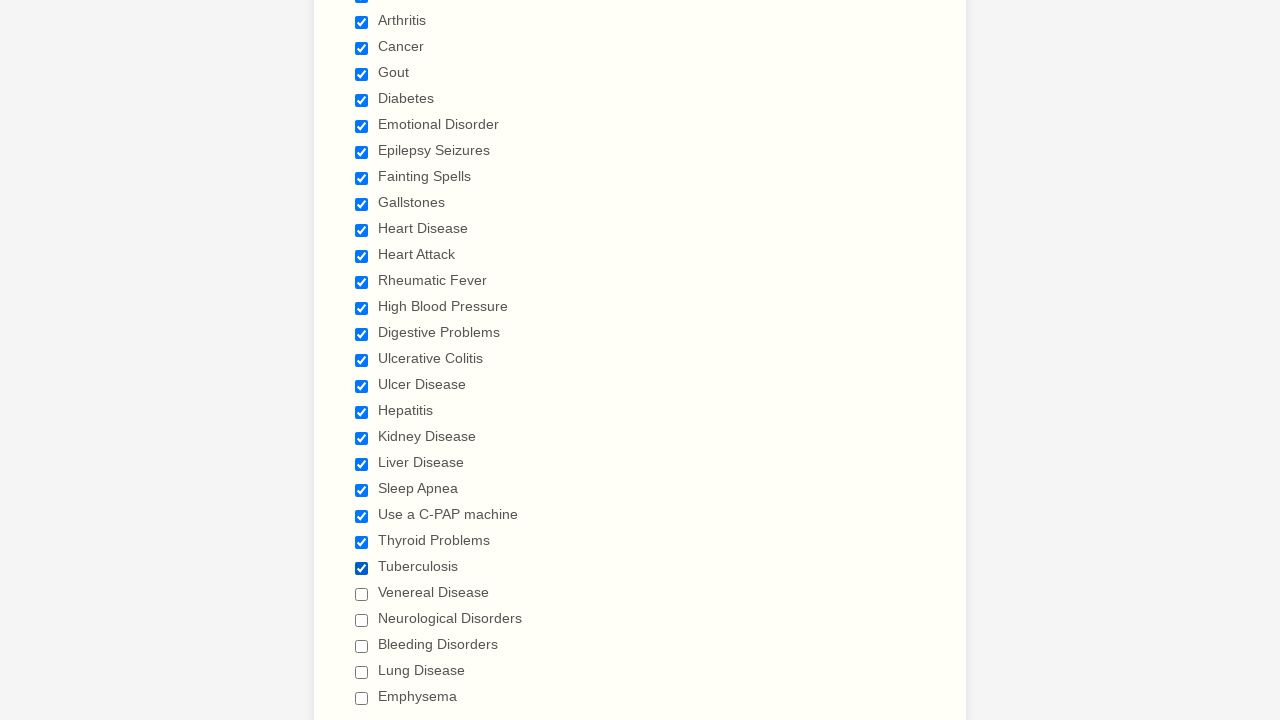

Clicked a checkbox element at (362, 594) on input[type='checkbox'] >> nth=24
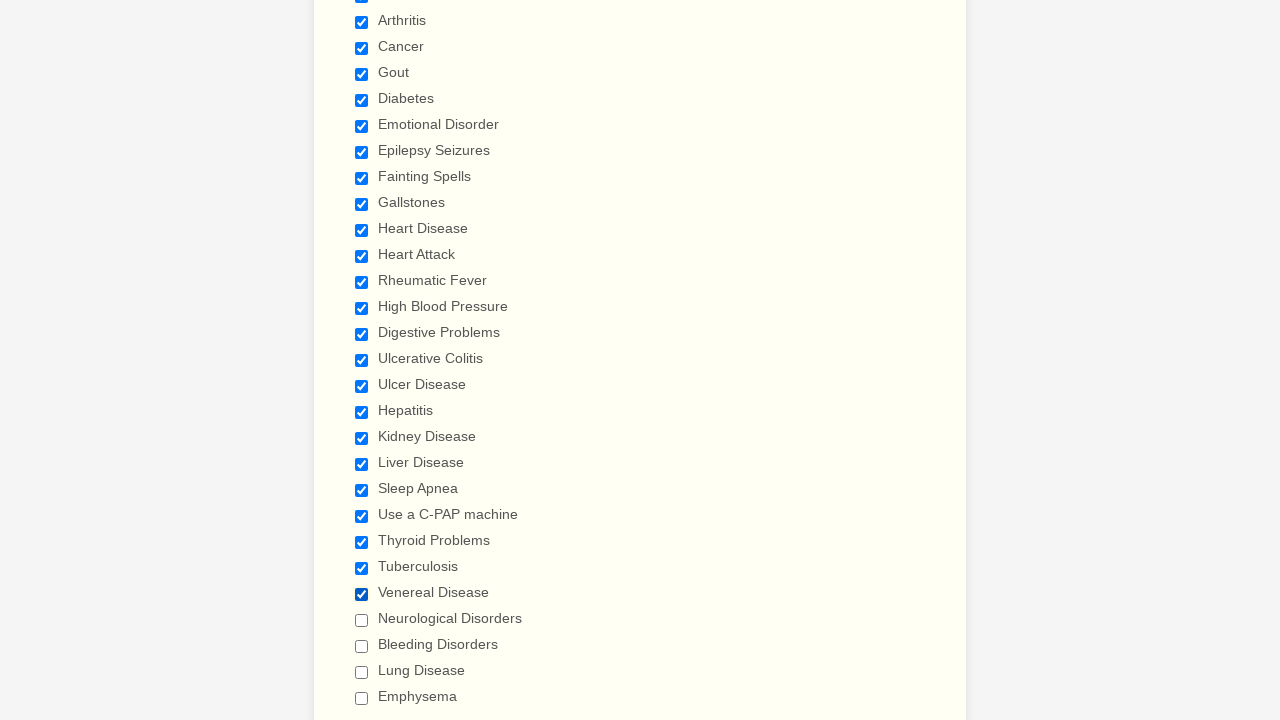

Clicked a checkbox element at (362, 620) on input[type='checkbox'] >> nth=25
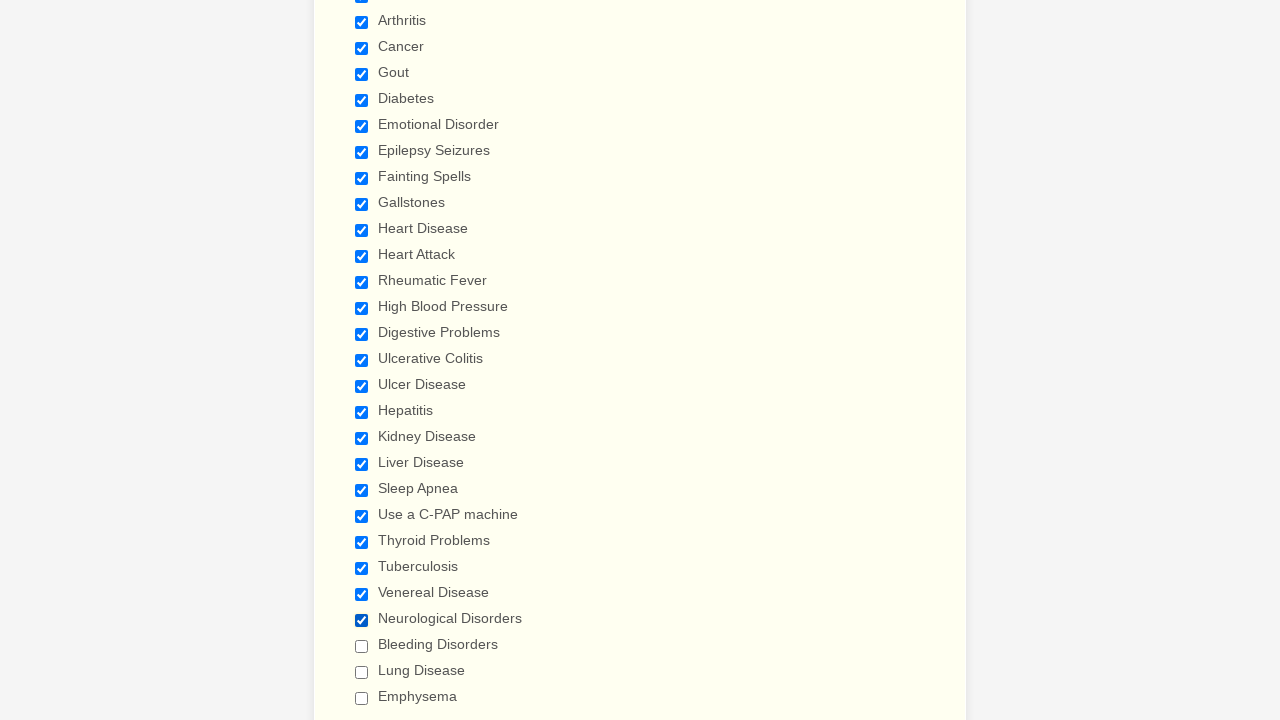

Clicked a checkbox element at (362, 646) on input[type='checkbox'] >> nth=26
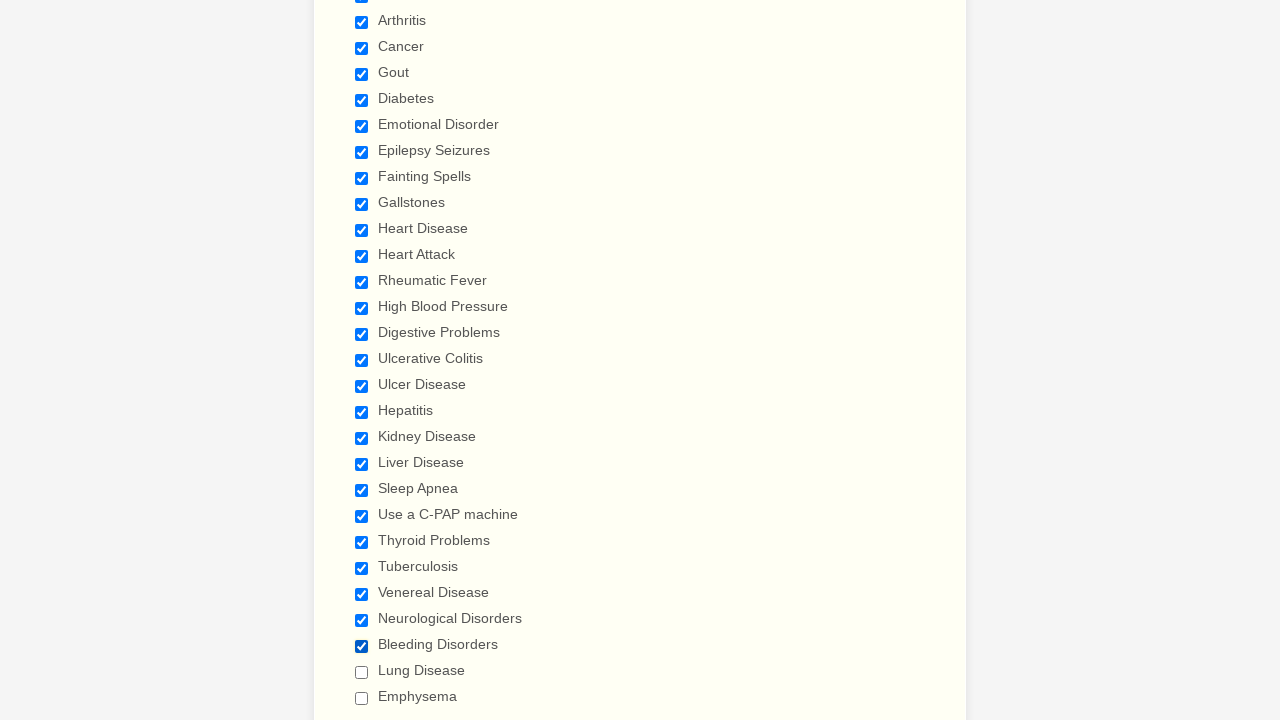

Clicked a checkbox element at (362, 672) on input[type='checkbox'] >> nth=27
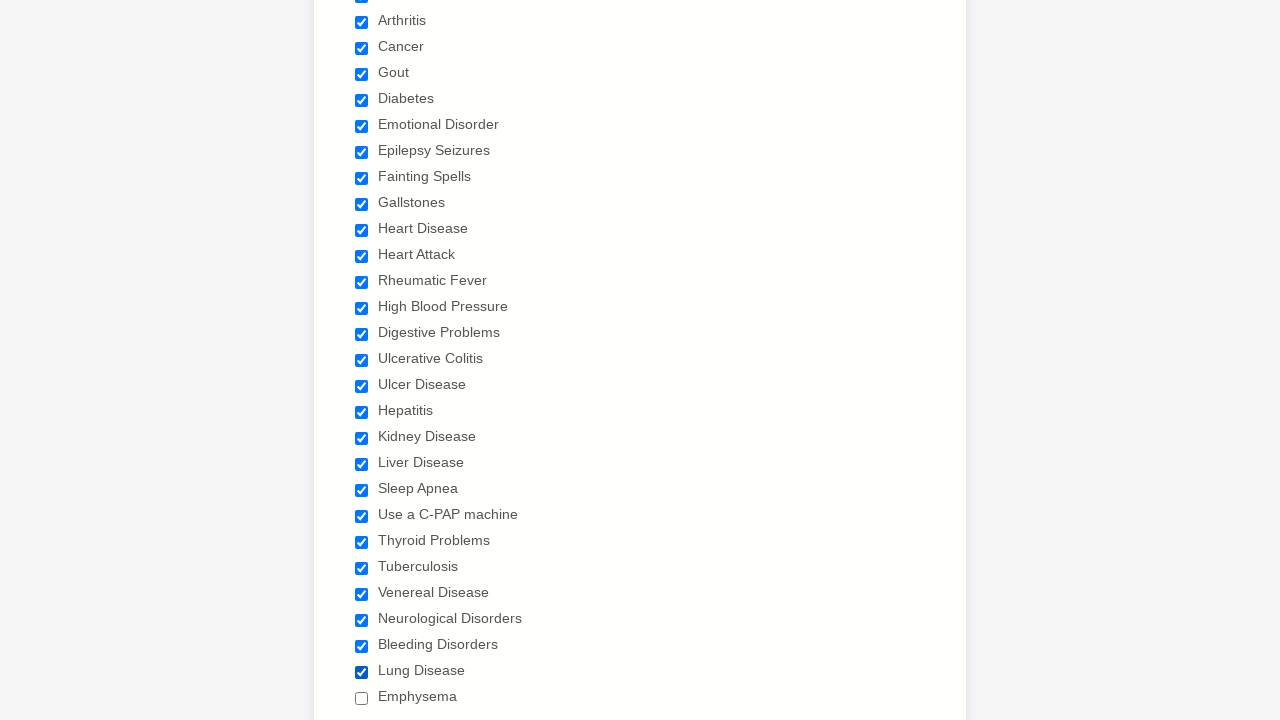

Clicked a checkbox element at (362, 698) on input[type='checkbox'] >> nth=28
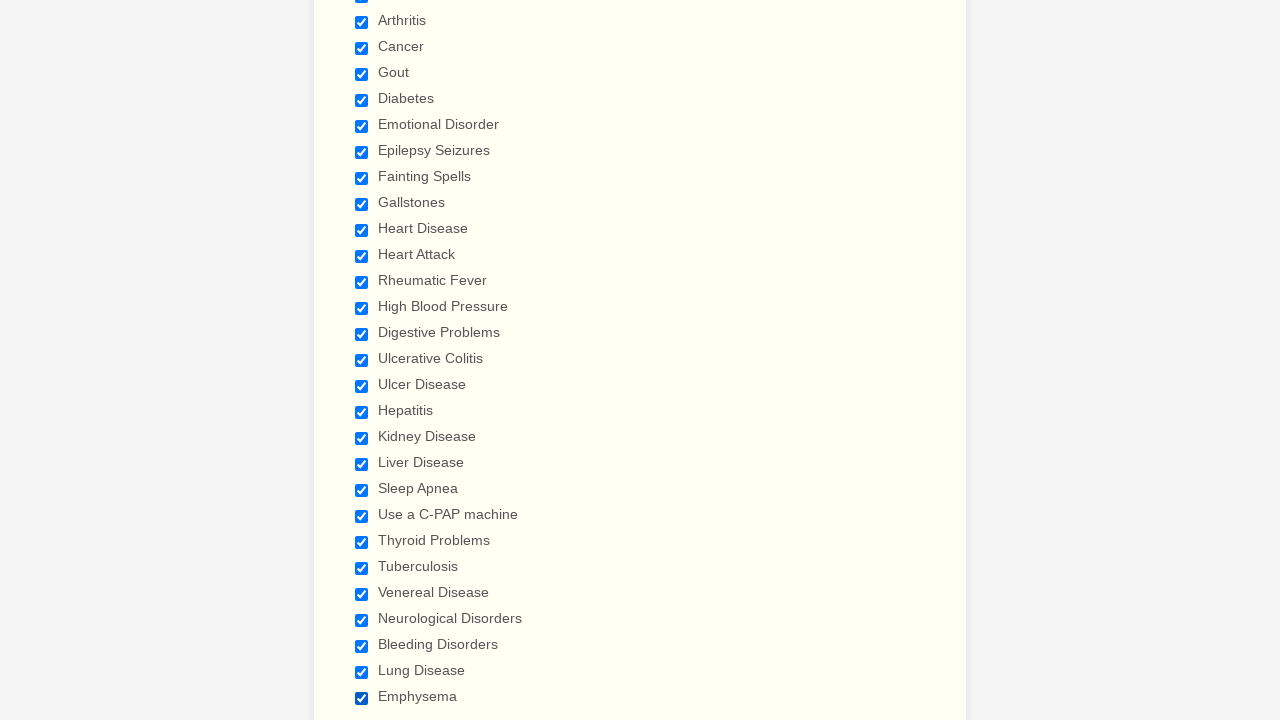

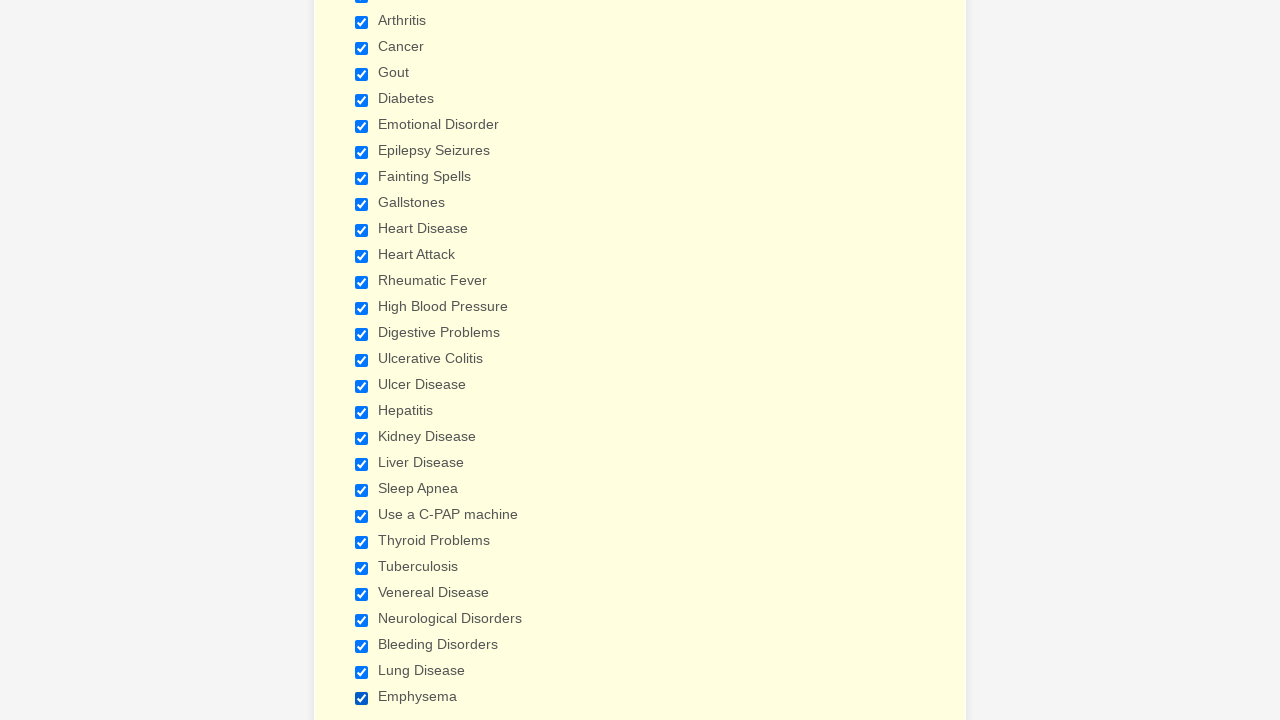